Tests a basic web form by filling a text input field and clicking the submit button

Starting URL: https://www.selenium.dev/selenium/web/web-form.html

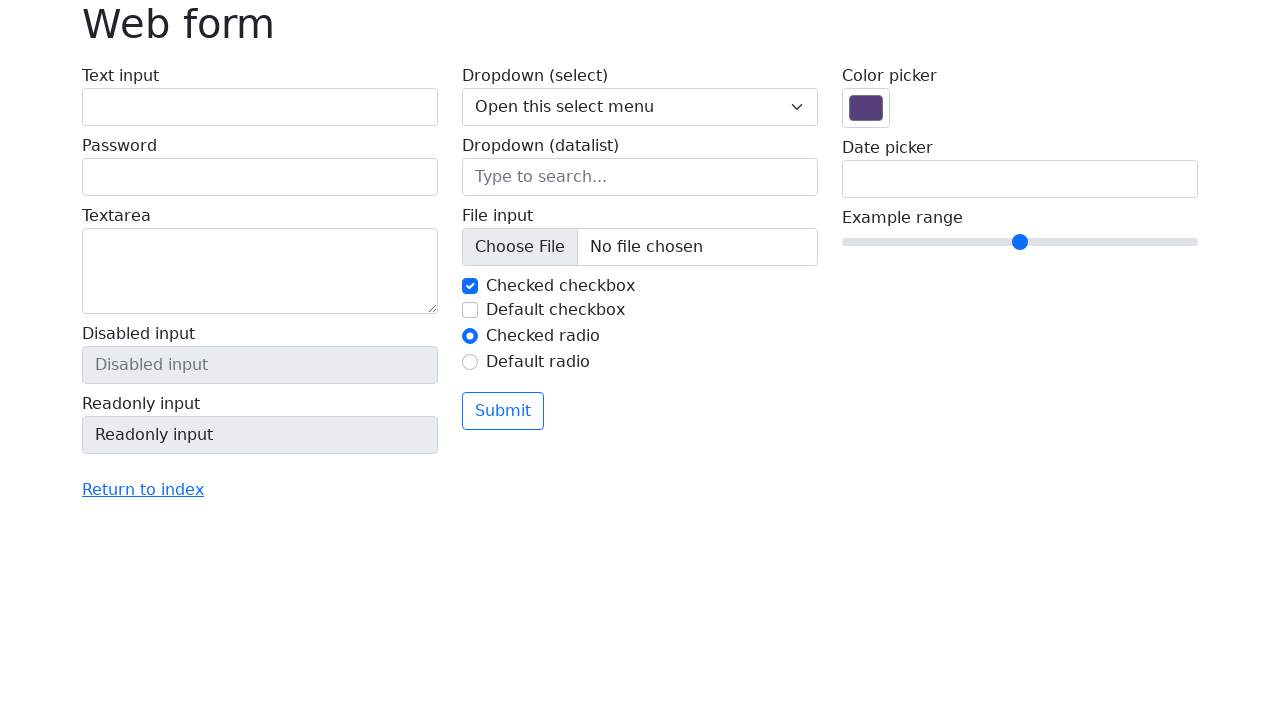

Filled text input field with 'Selector44' on #my-text-id
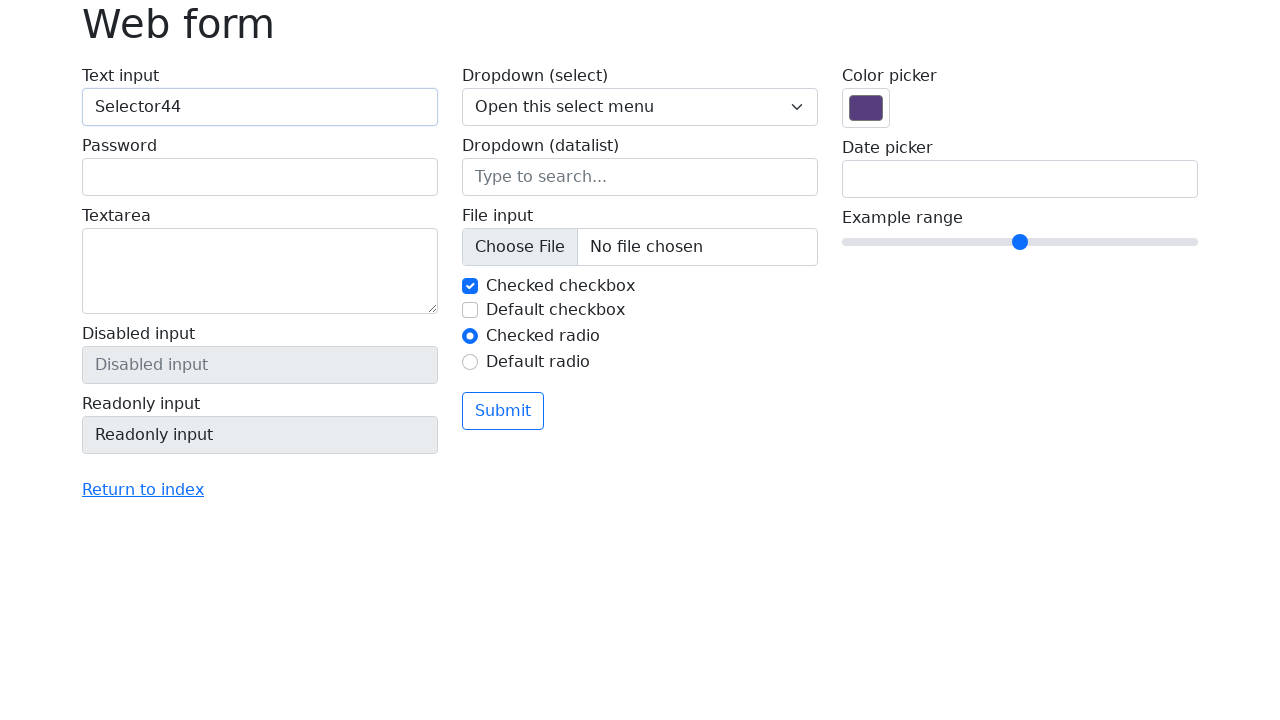

Clicked submit button at (503, 411) on button[type='submit']
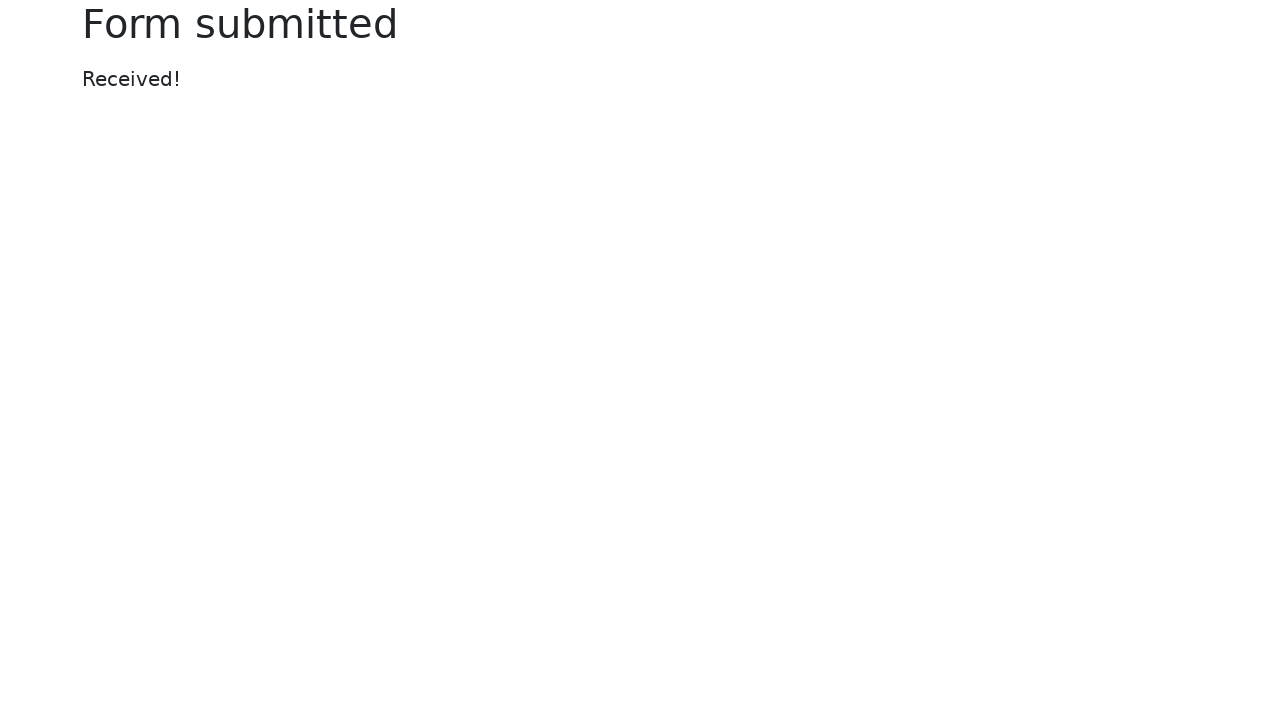

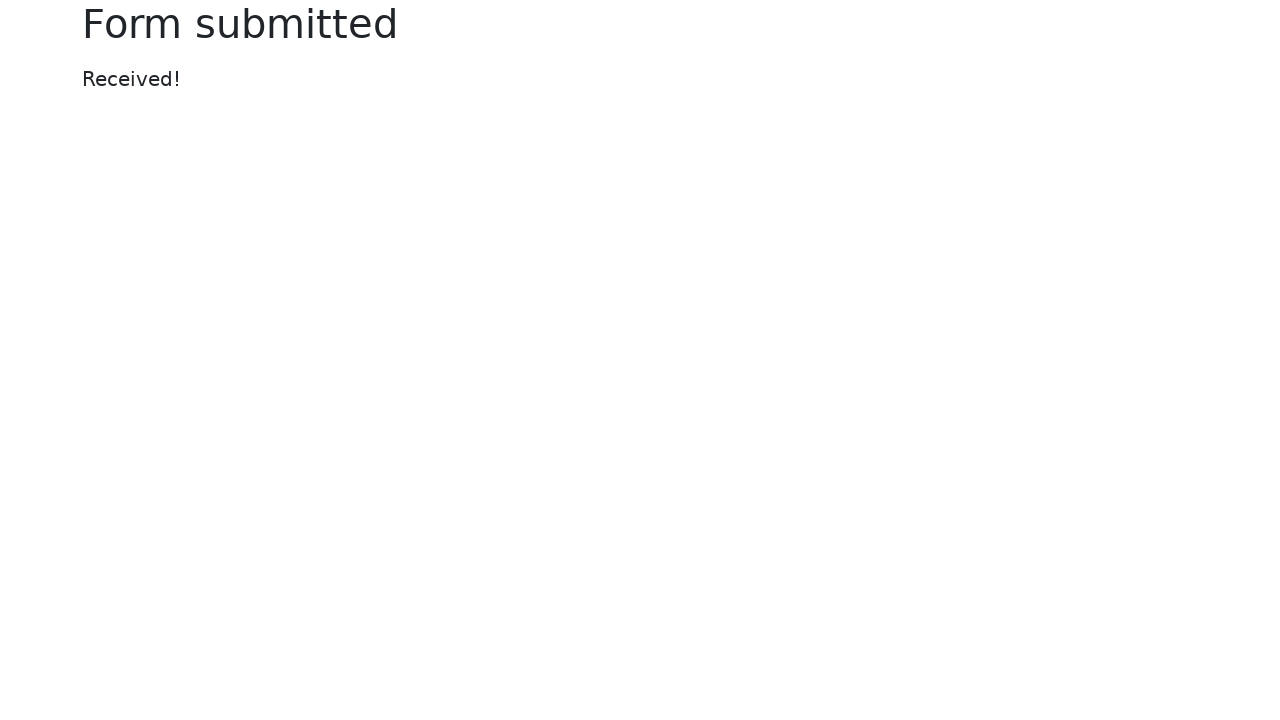